Navigates to Nike.com and clicks on the cart button to view the shopping cart.

Starting URL: https://nike.com

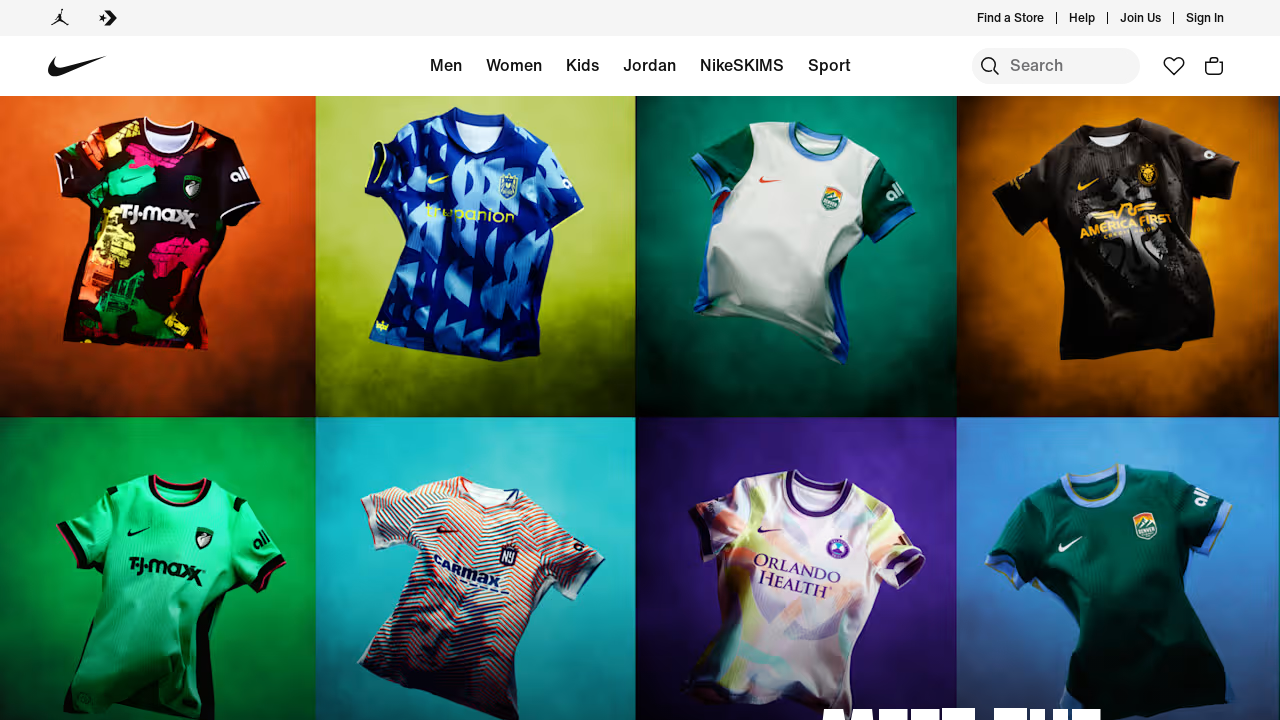

Clicked cart button in header at (1214, 66) on a[aria-label='Bag Items: 0']
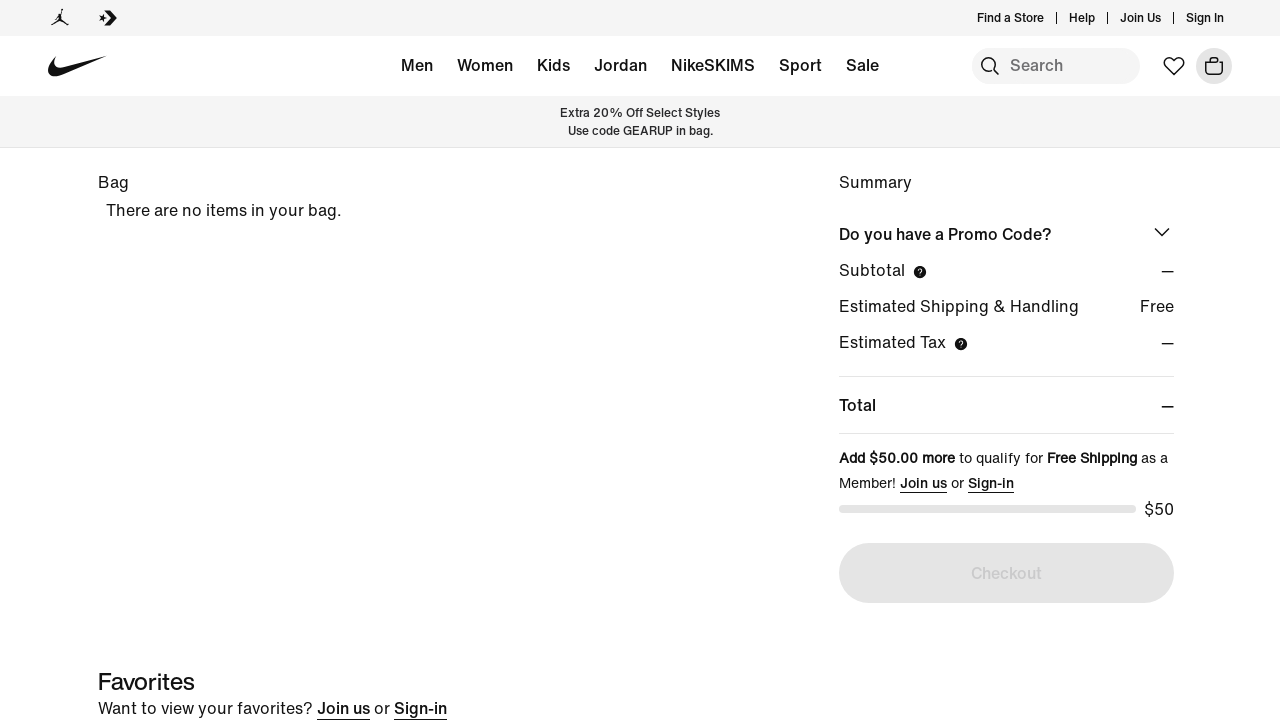

Waited for shopping cart page to load
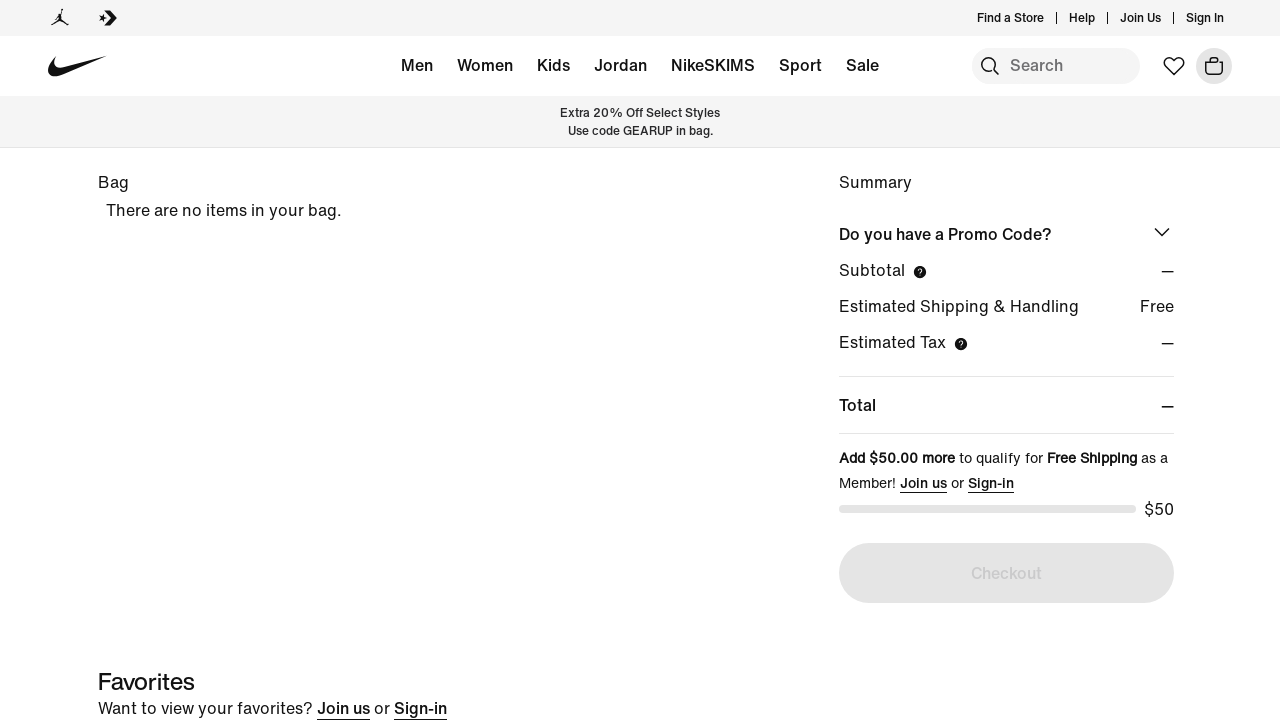

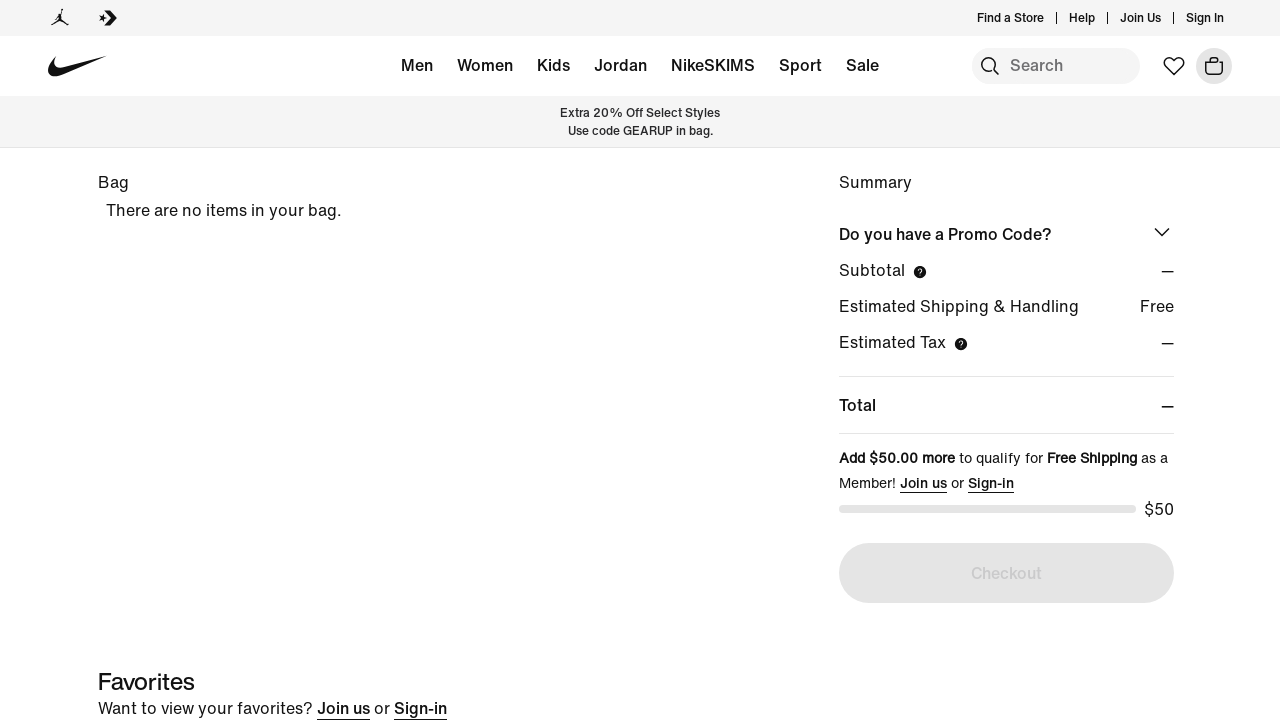